Tests a country dropdown menu by selecting multiple countries (India, Australia, Brazil, China, Denmark) from a select element on a demo site to verify dropdown functionality works correctly.

Starting URL: https://www.globalsqa.com/demo-site/select-dropdown-menu/

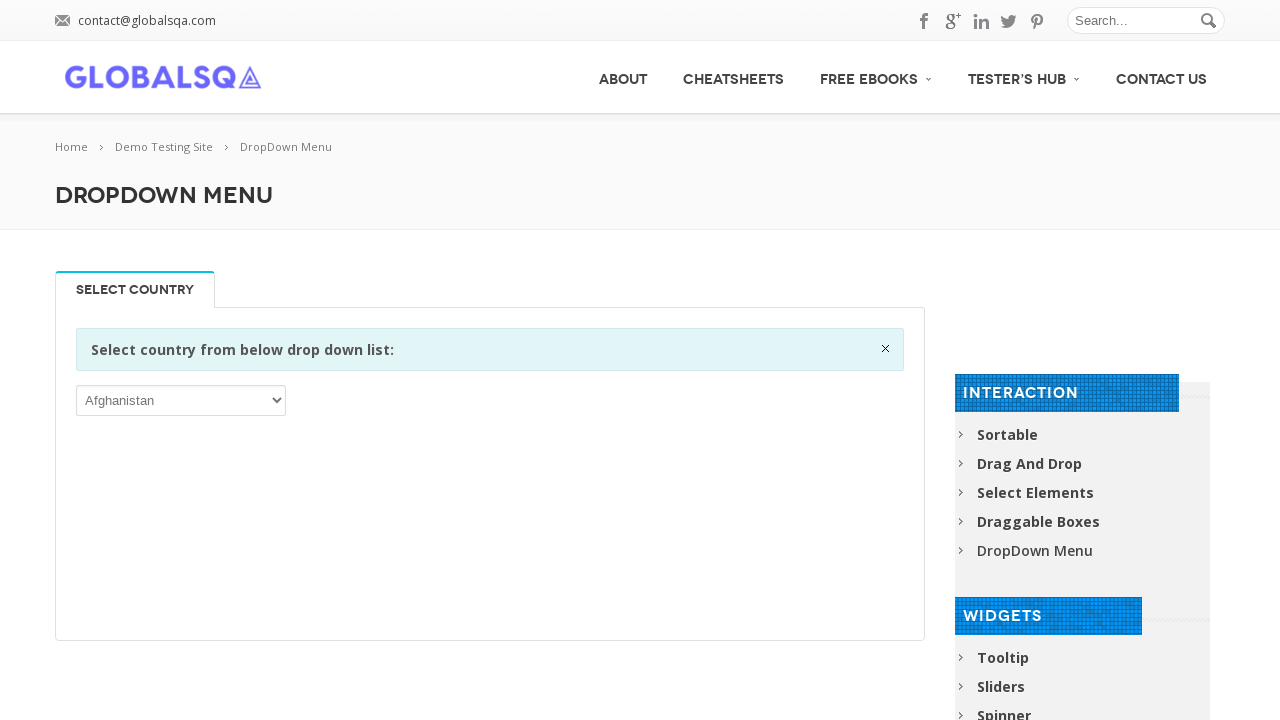

Waited for dropdown selector to be available
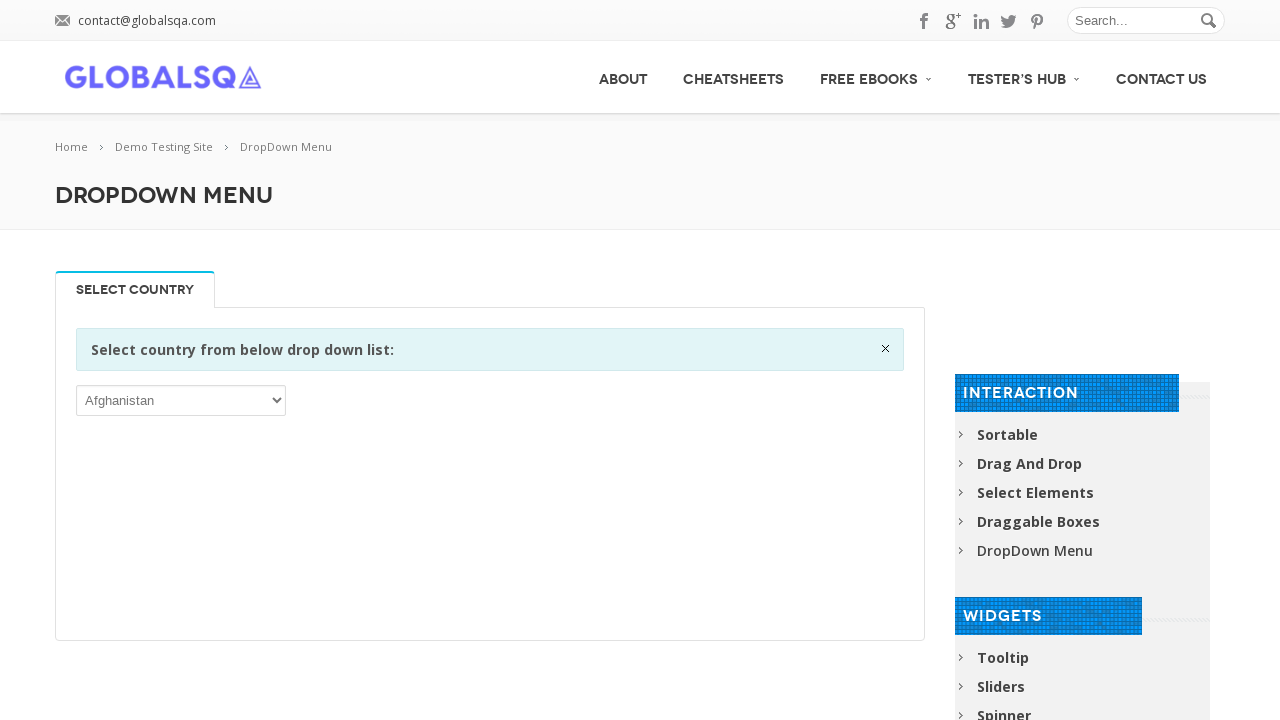

Selected 'India' from dropdown menu on div.single_tab_div.resp-tab-content.resp-tab-content-active p select
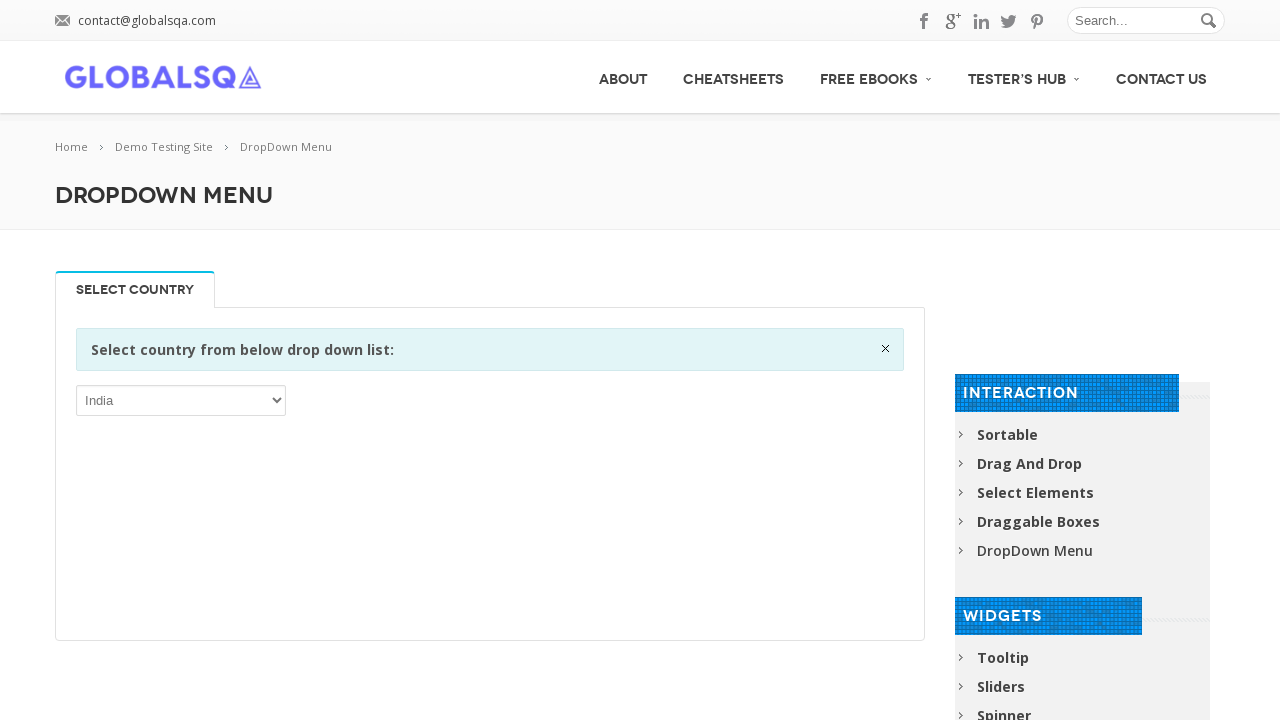

Waited 500ms to observe 'India' selection
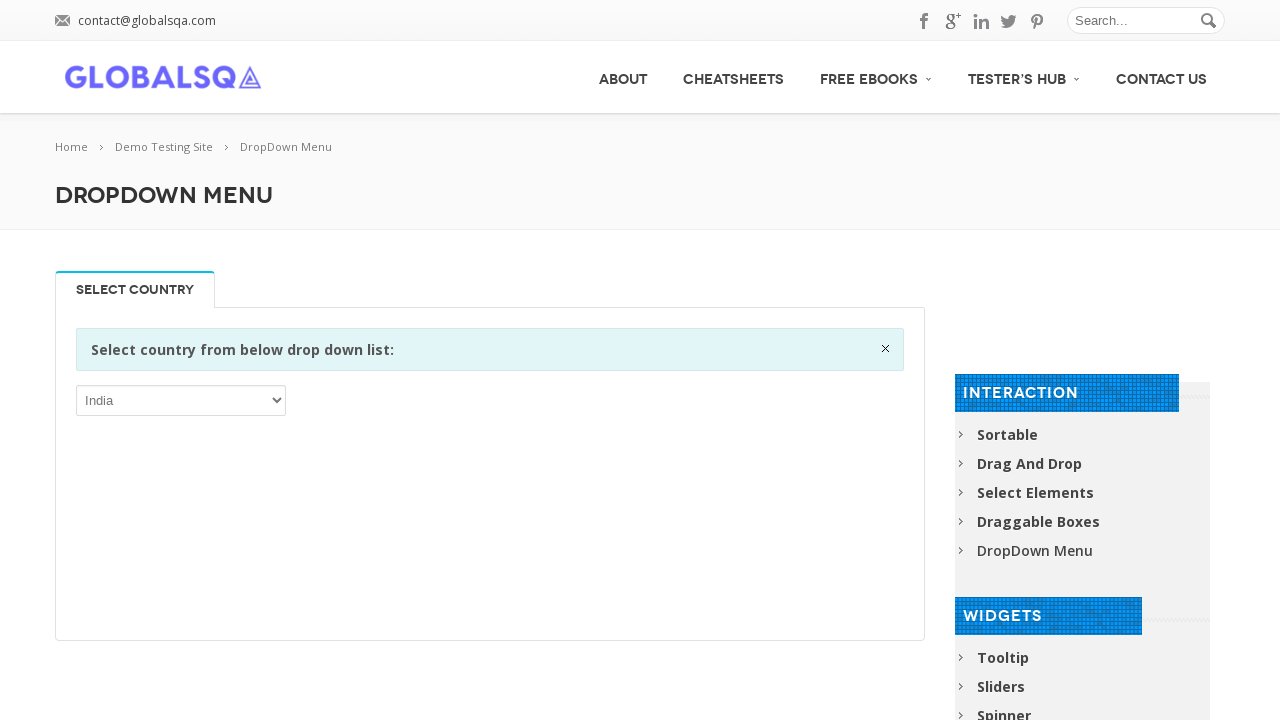

Selected 'Australia' from dropdown menu on div.single_tab_div.resp-tab-content.resp-tab-content-active p select
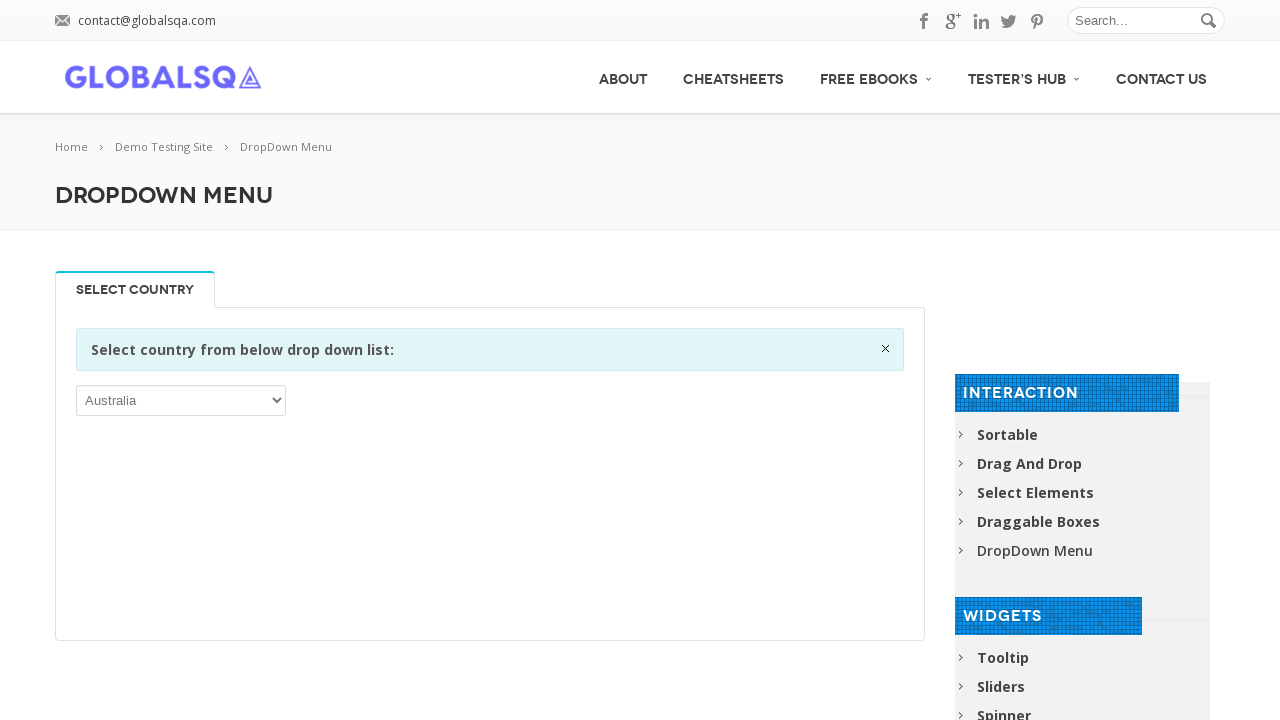

Waited 500ms to observe 'Australia' selection
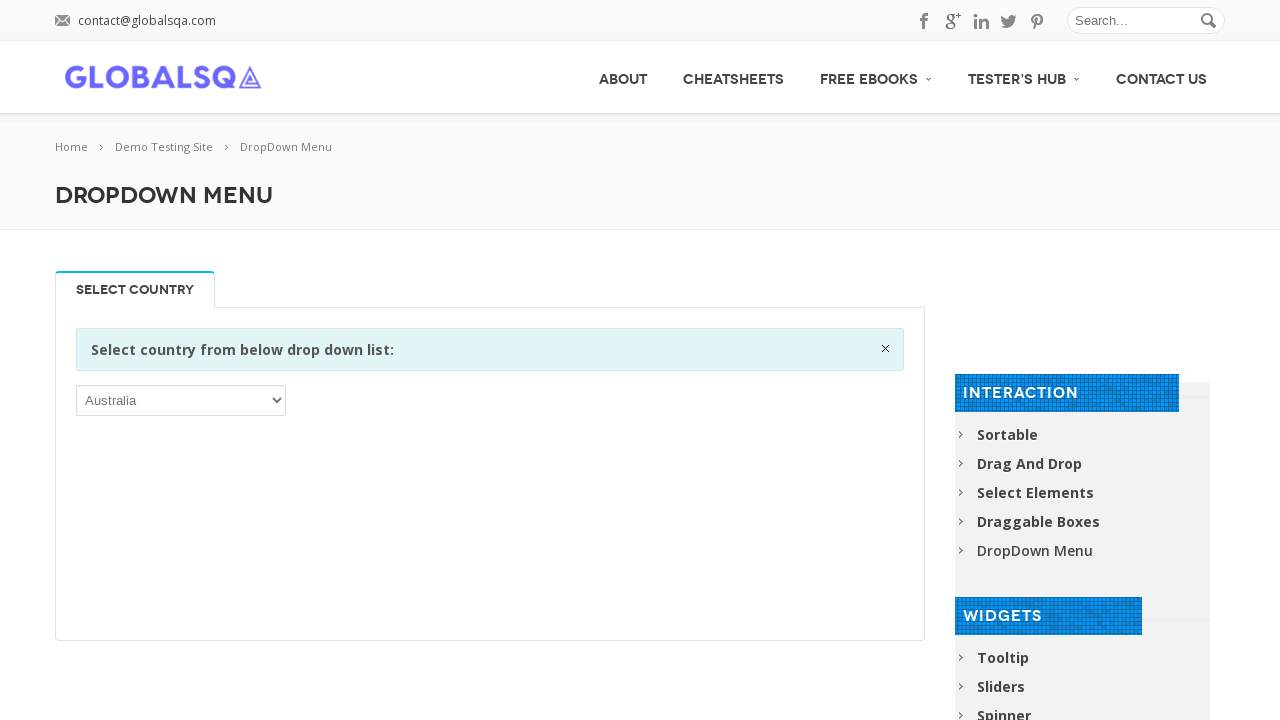

Selected 'Brazil' from dropdown menu on div.single_tab_div.resp-tab-content.resp-tab-content-active p select
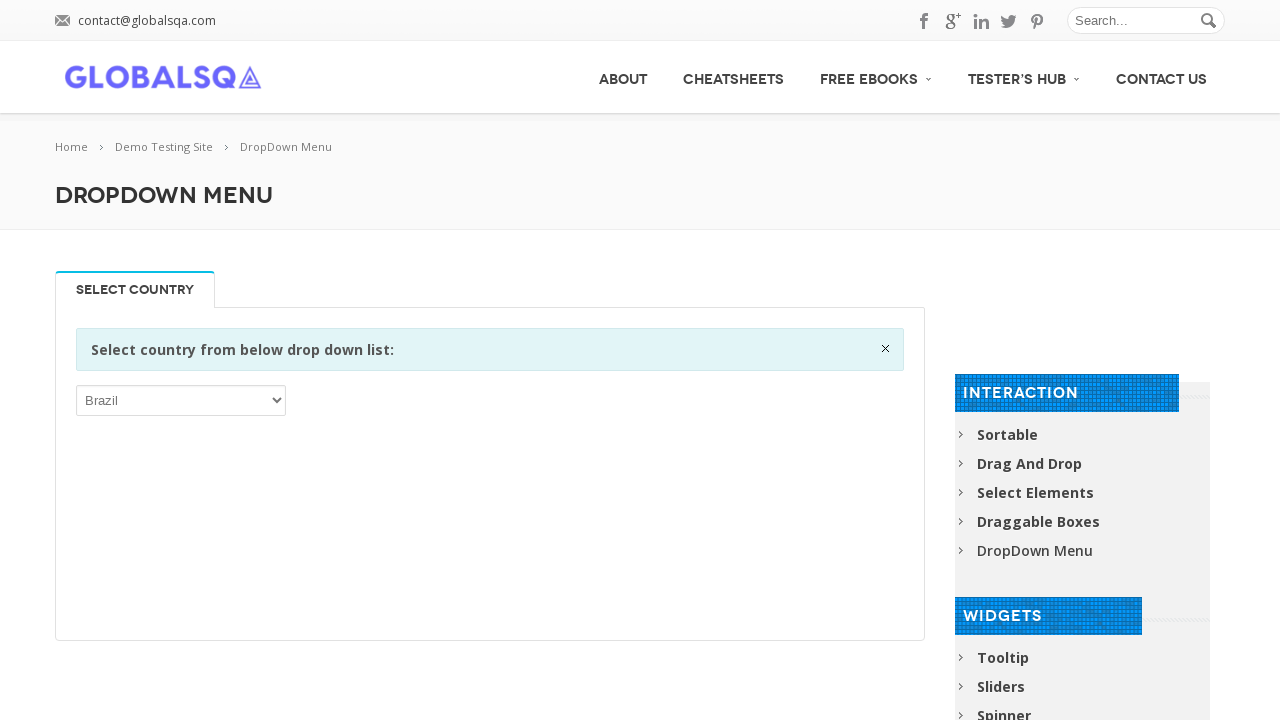

Waited 500ms to observe 'Brazil' selection
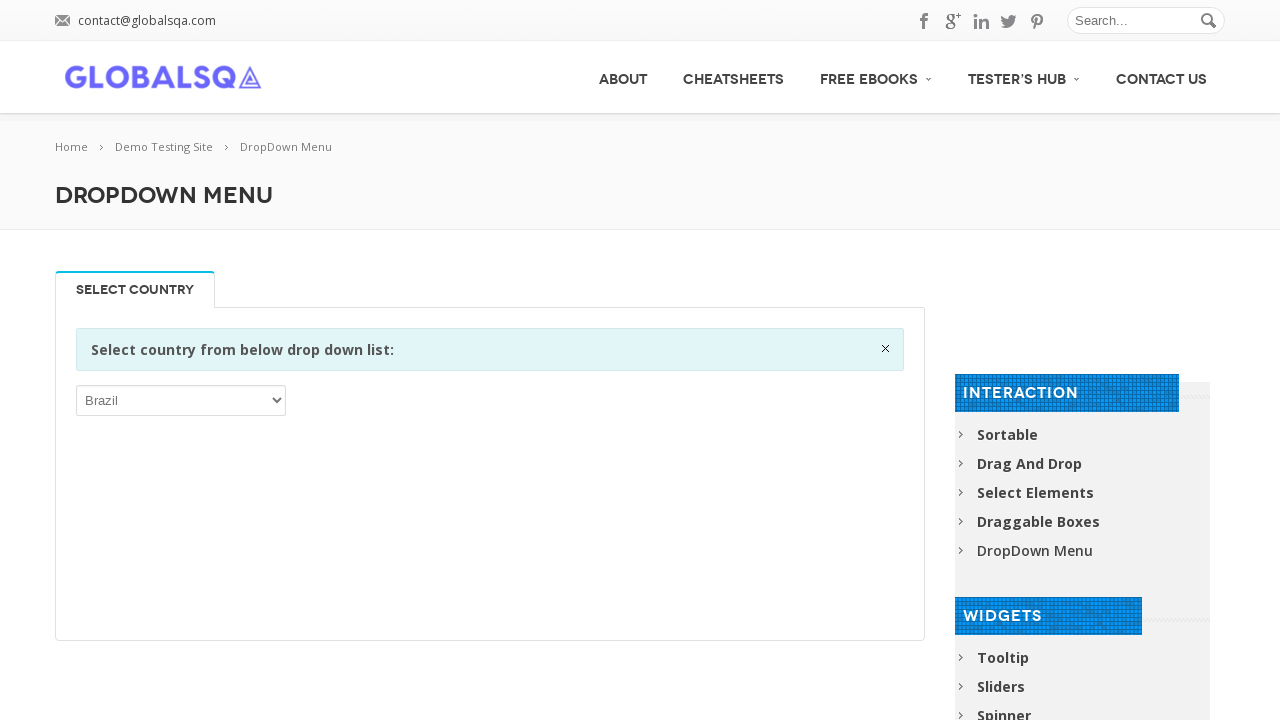

Selected 'China' from dropdown menu on div.single_tab_div.resp-tab-content.resp-tab-content-active p select
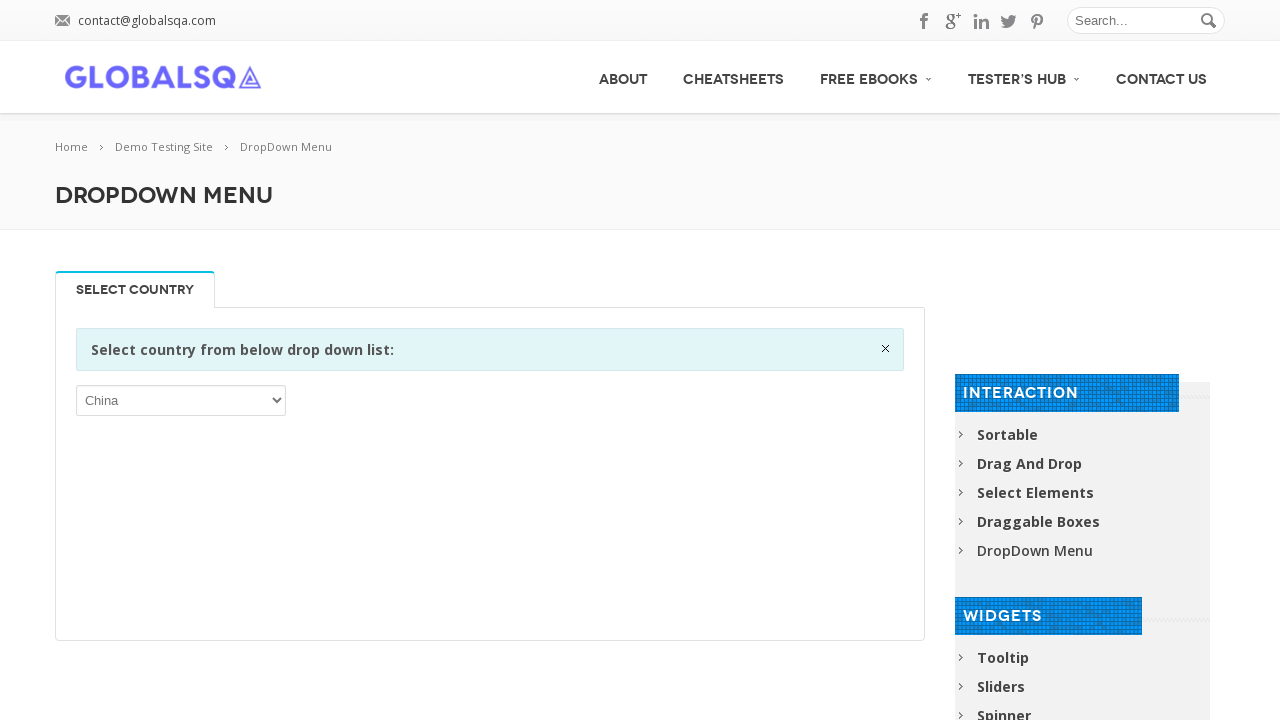

Waited 500ms to observe 'China' selection
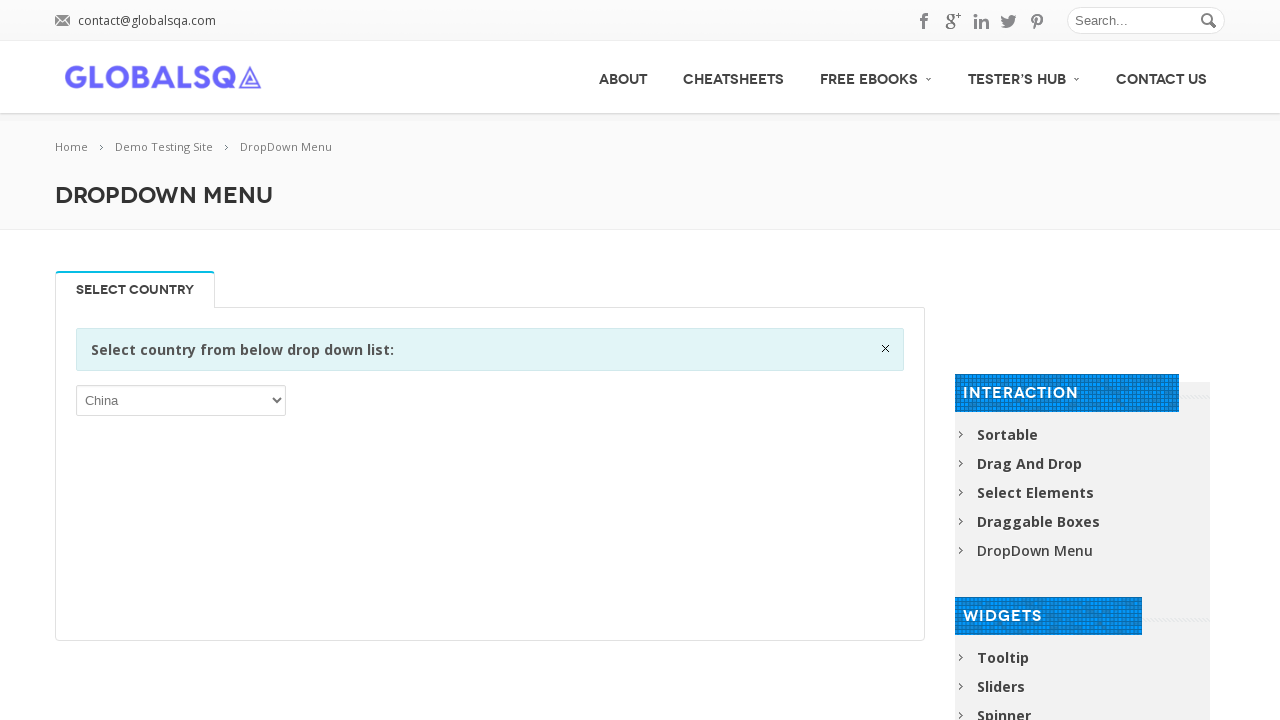

Selected 'Denmark' from dropdown menu on div.single_tab_div.resp-tab-content.resp-tab-content-active p select
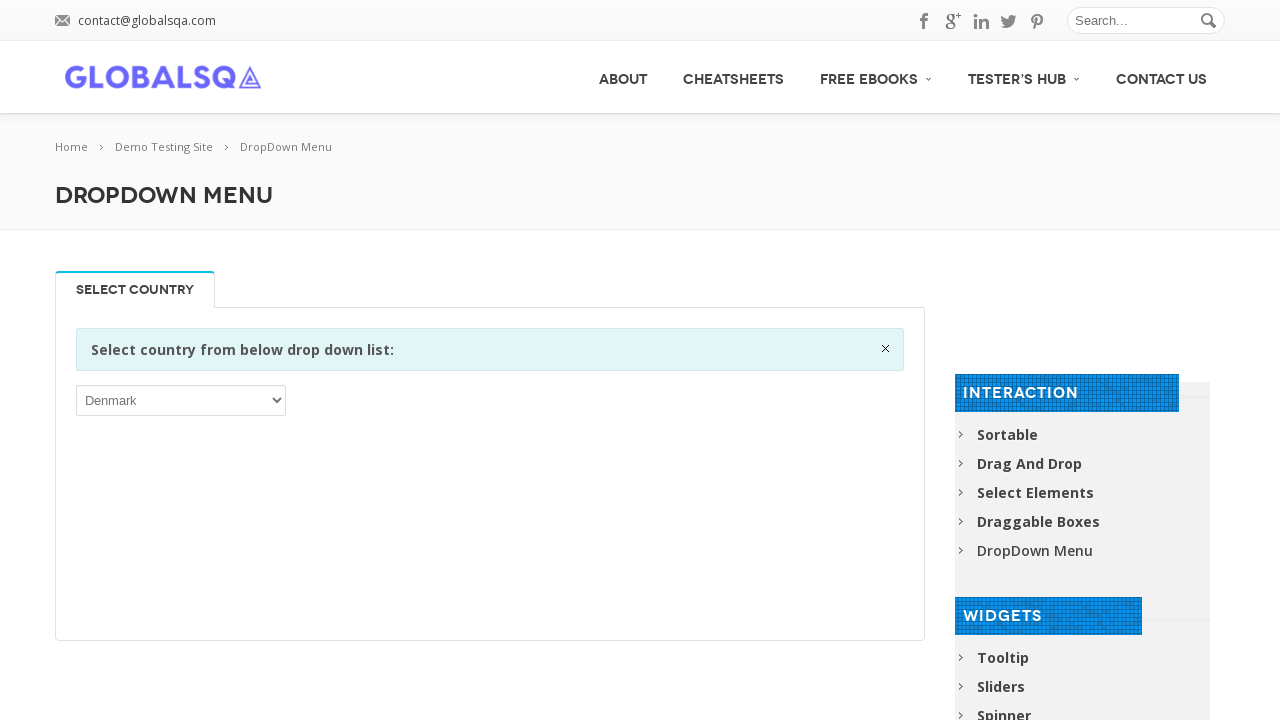

Waited 500ms to observe 'Denmark' selection
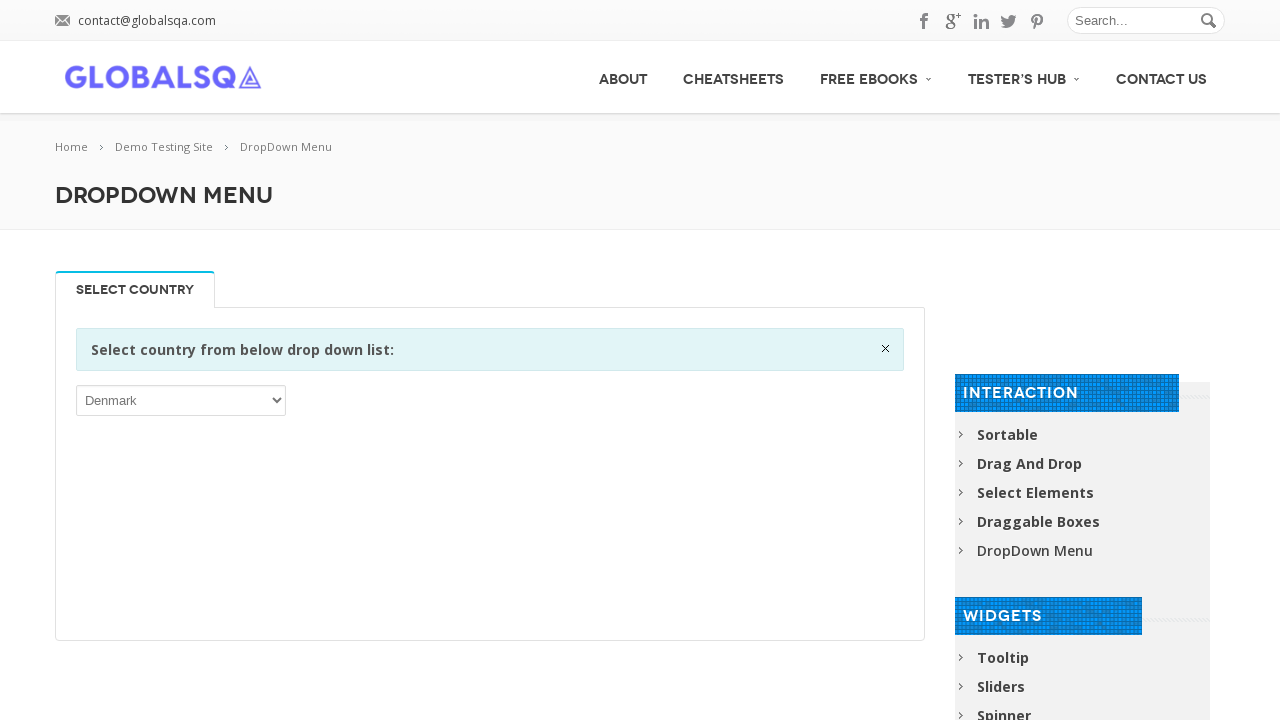

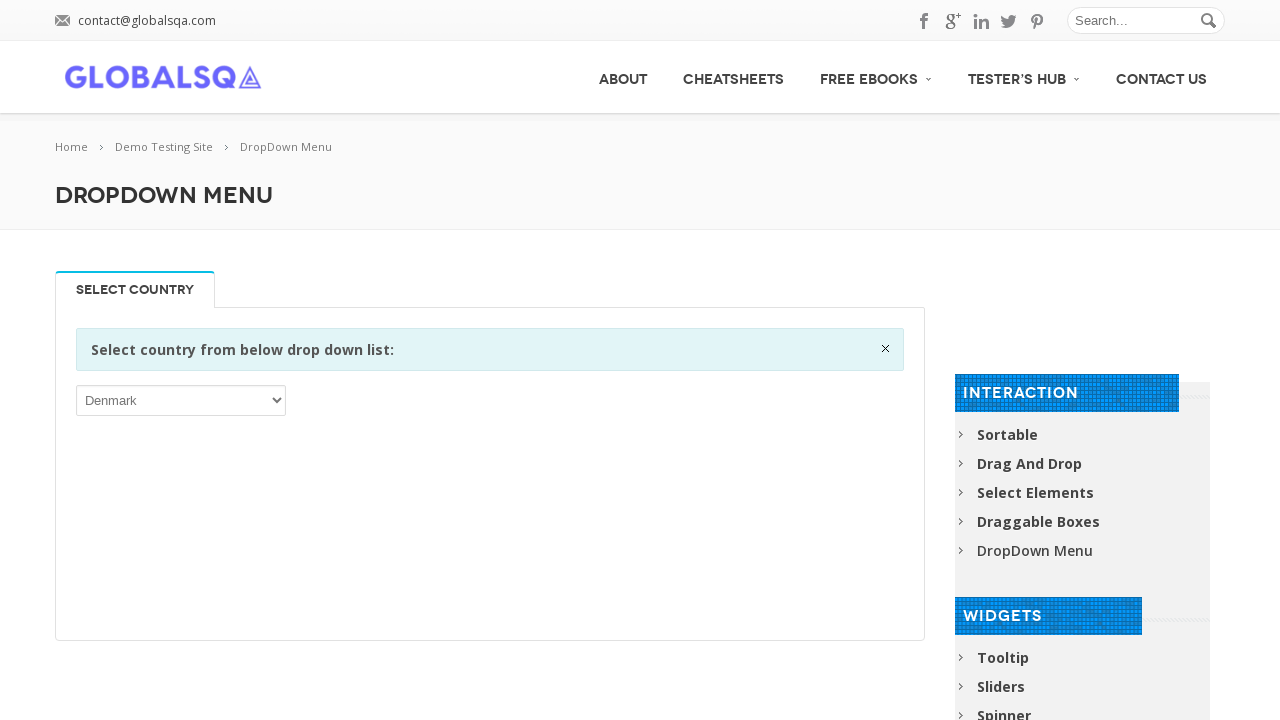